Tests that Clear completed button is hidden when no items are completed

Starting URL: https://demo.playwright.dev/todomvc

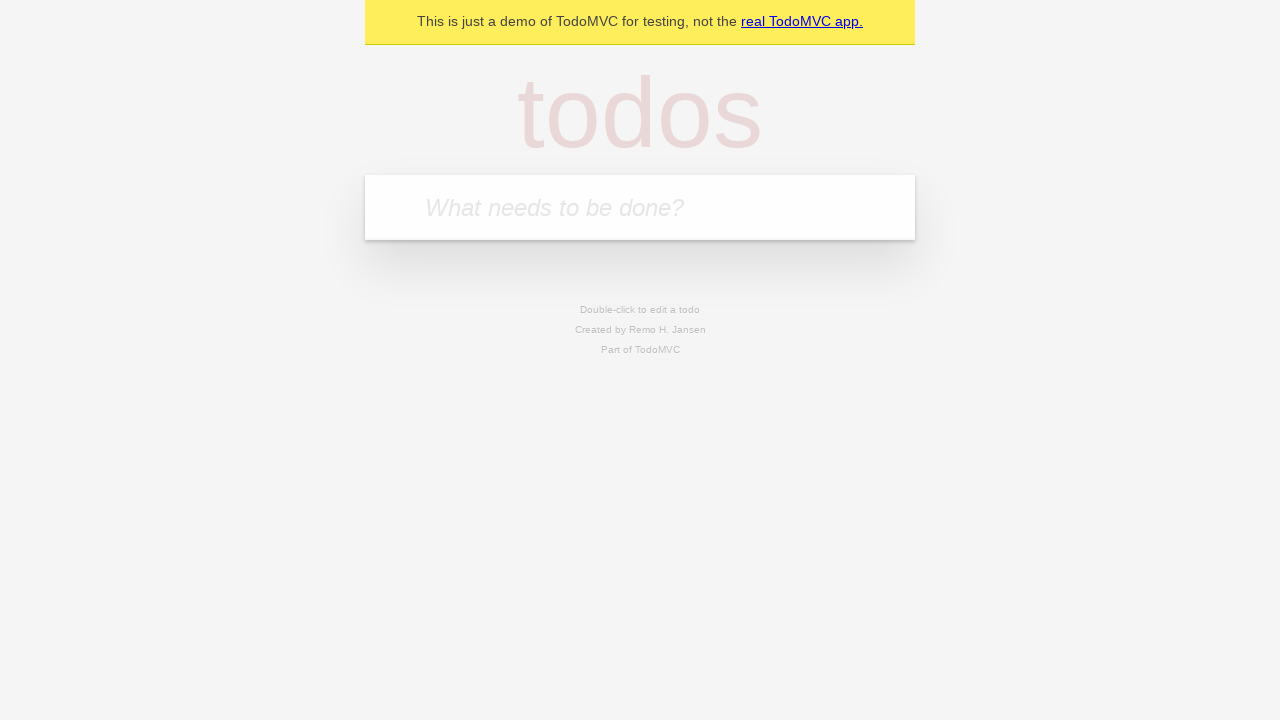

Filled todo input with 'buy some cheese' on internal:attr=[placeholder="What needs to be done?"i]
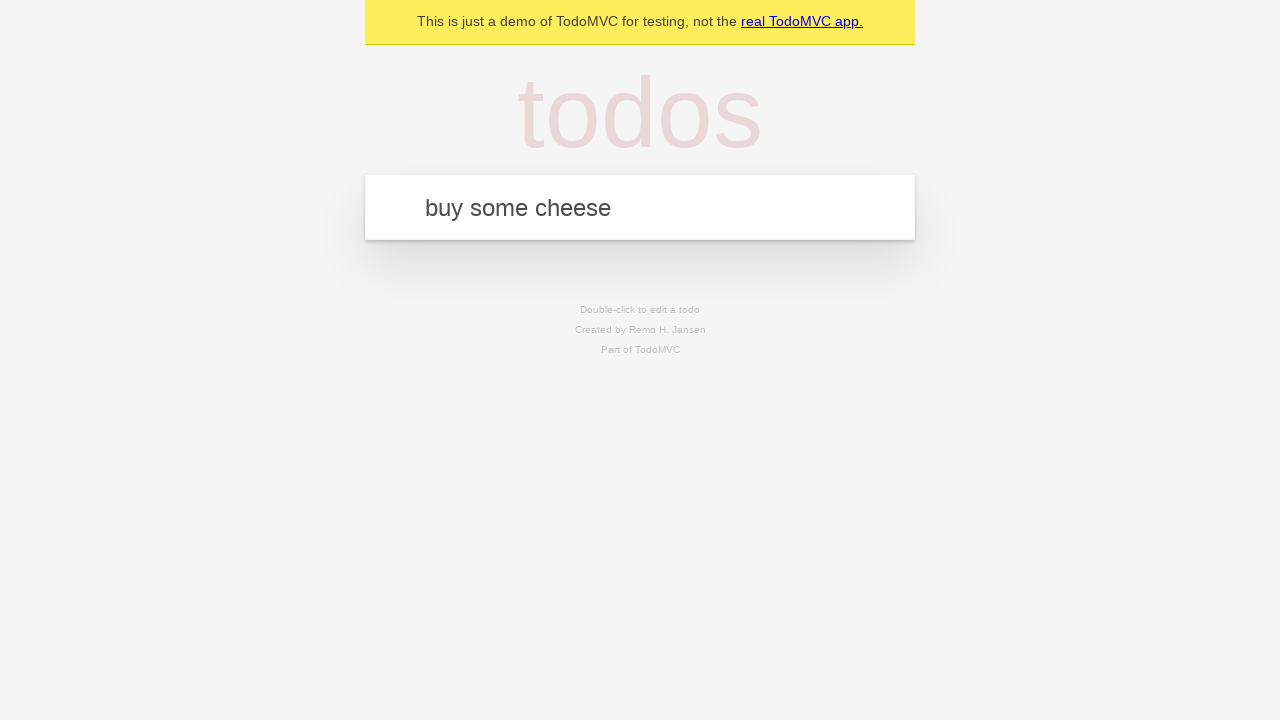

Pressed Enter to create first todo item on internal:attr=[placeholder="What needs to be done?"i]
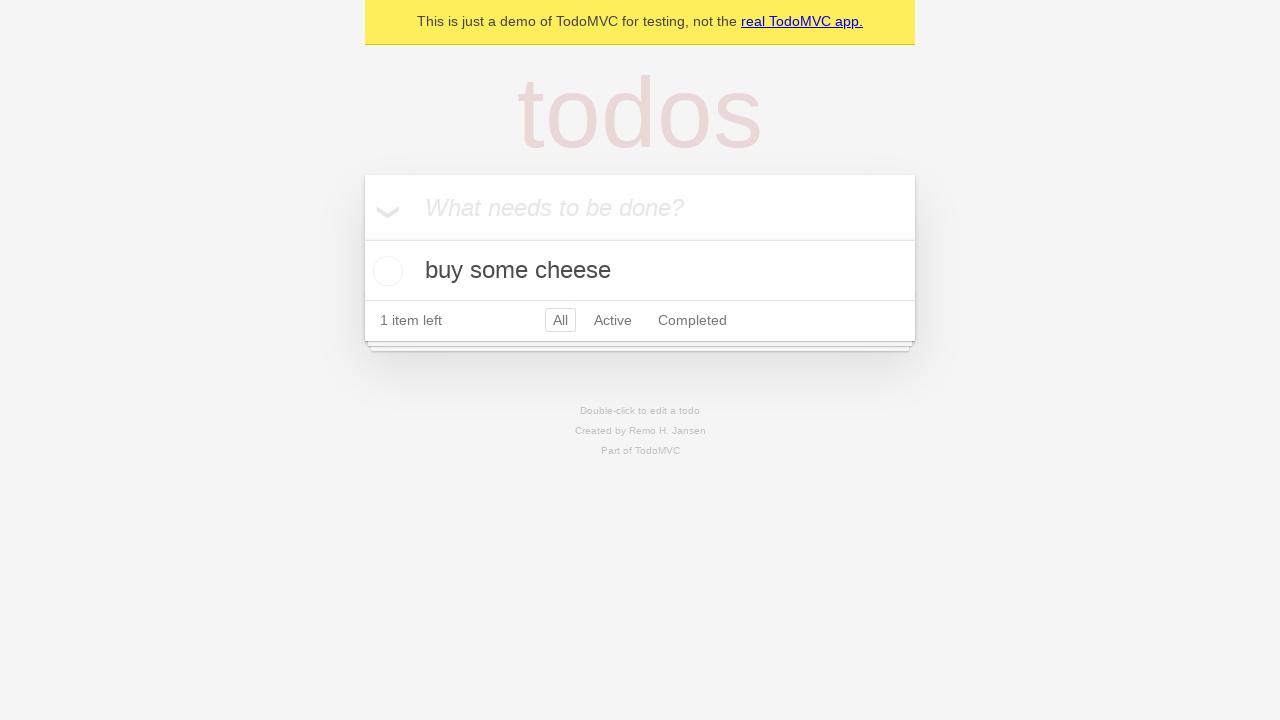

Filled todo input with 'feed the cat' on internal:attr=[placeholder="What needs to be done?"i]
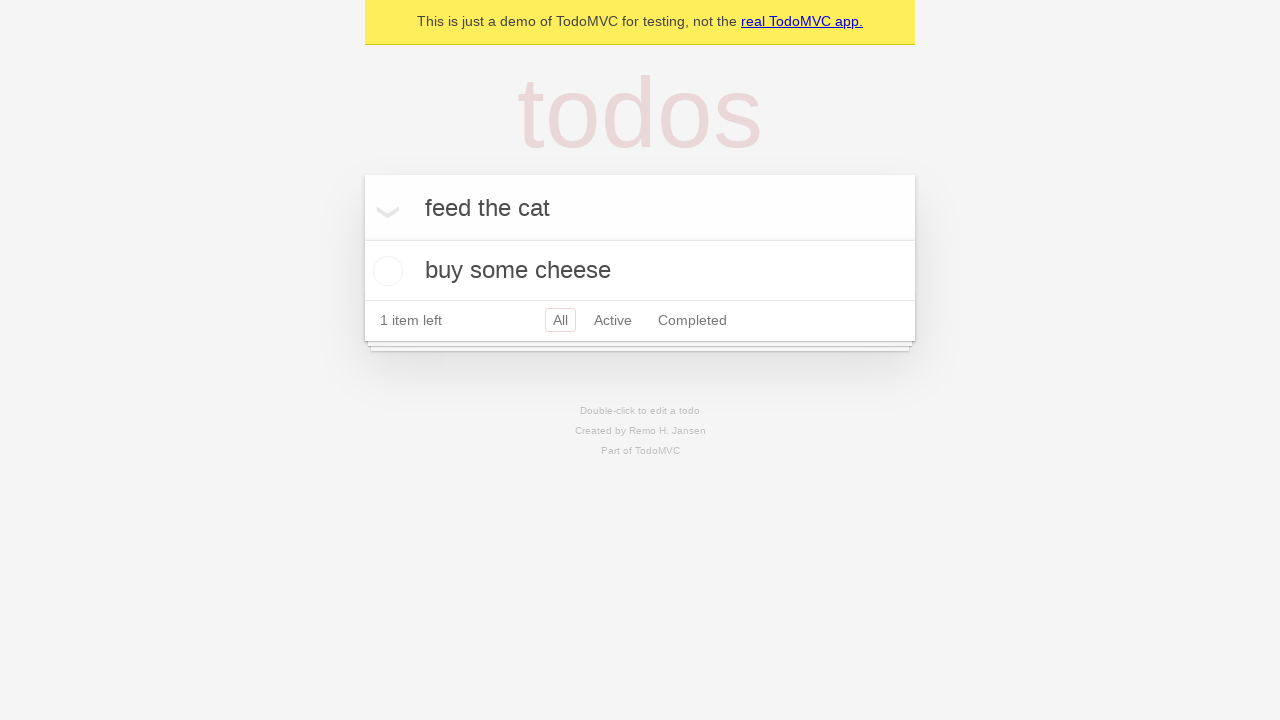

Pressed Enter to create second todo item on internal:attr=[placeholder="What needs to be done?"i]
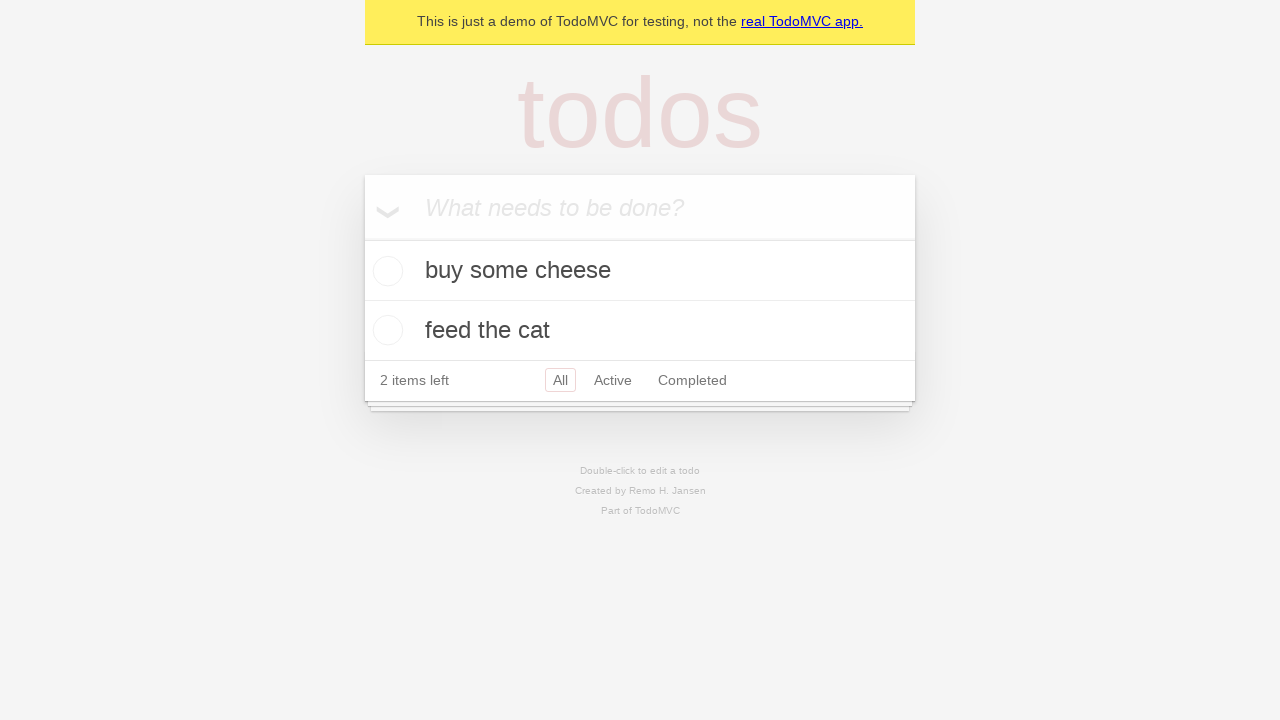

Filled todo input with 'book a doctors appointment' on internal:attr=[placeholder="What needs to be done?"i]
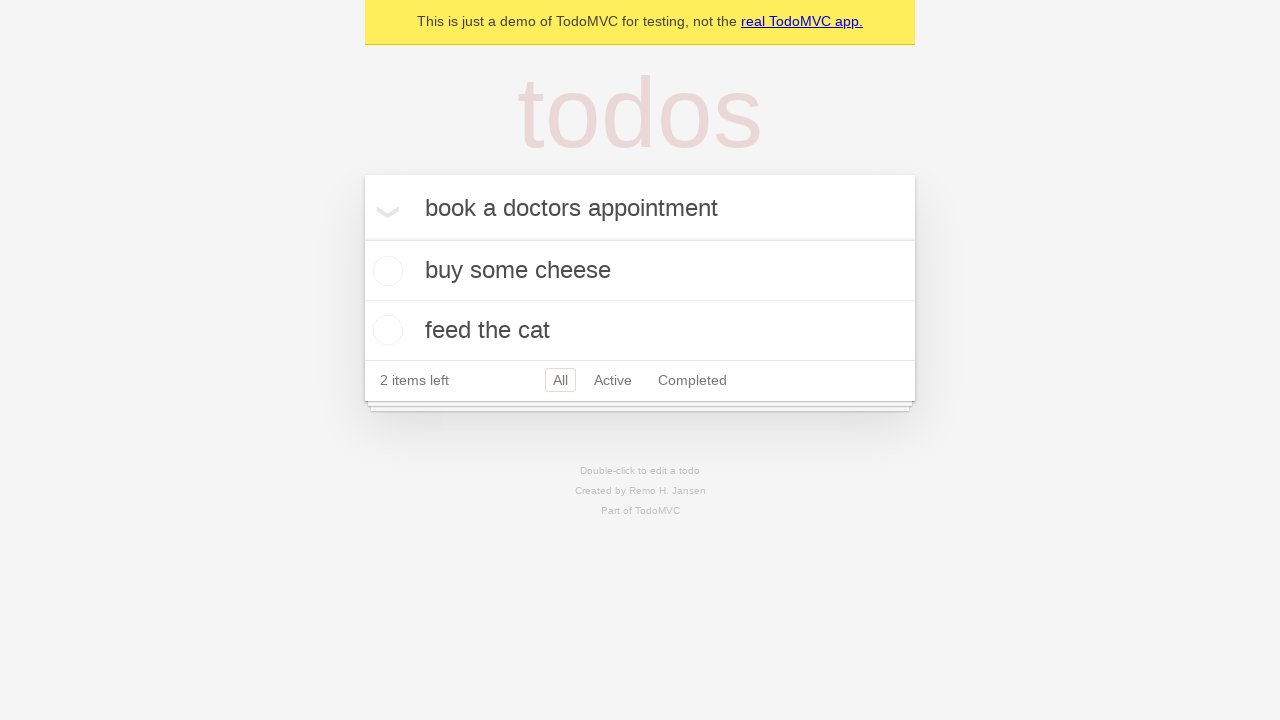

Pressed Enter to create third todo item on internal:attr=[placeholder="What needs to be done?"i]
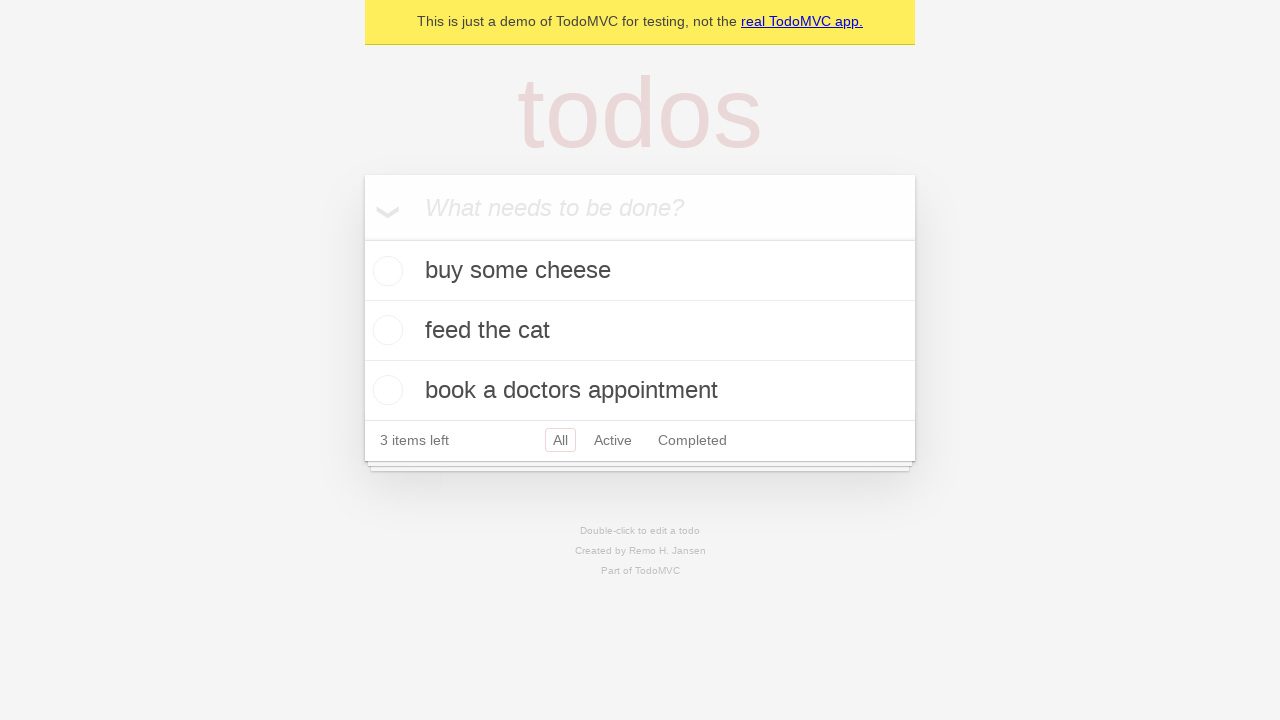

Checked the first todo item as completed at (385, 271) on .todo-list li .toggle >> nth=0
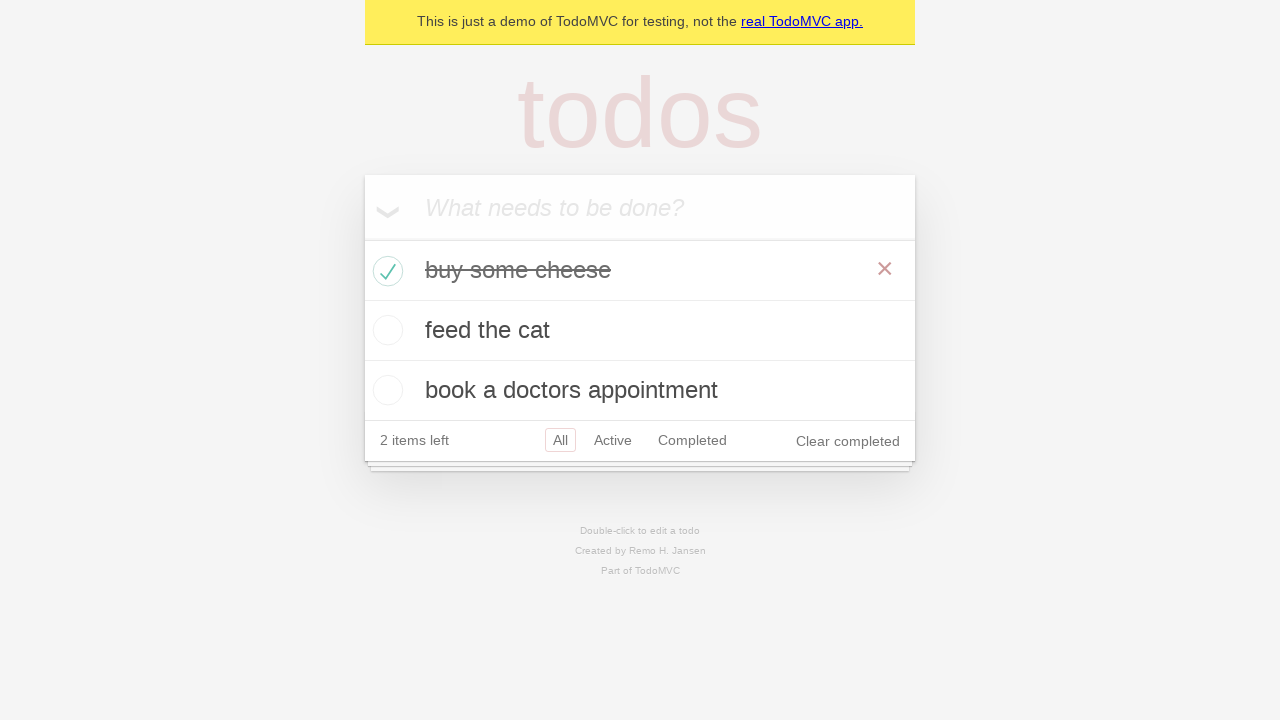

Clicked the 'Clear completed' button at (848, 441) on internal:role=button[name="Clear completed"i]
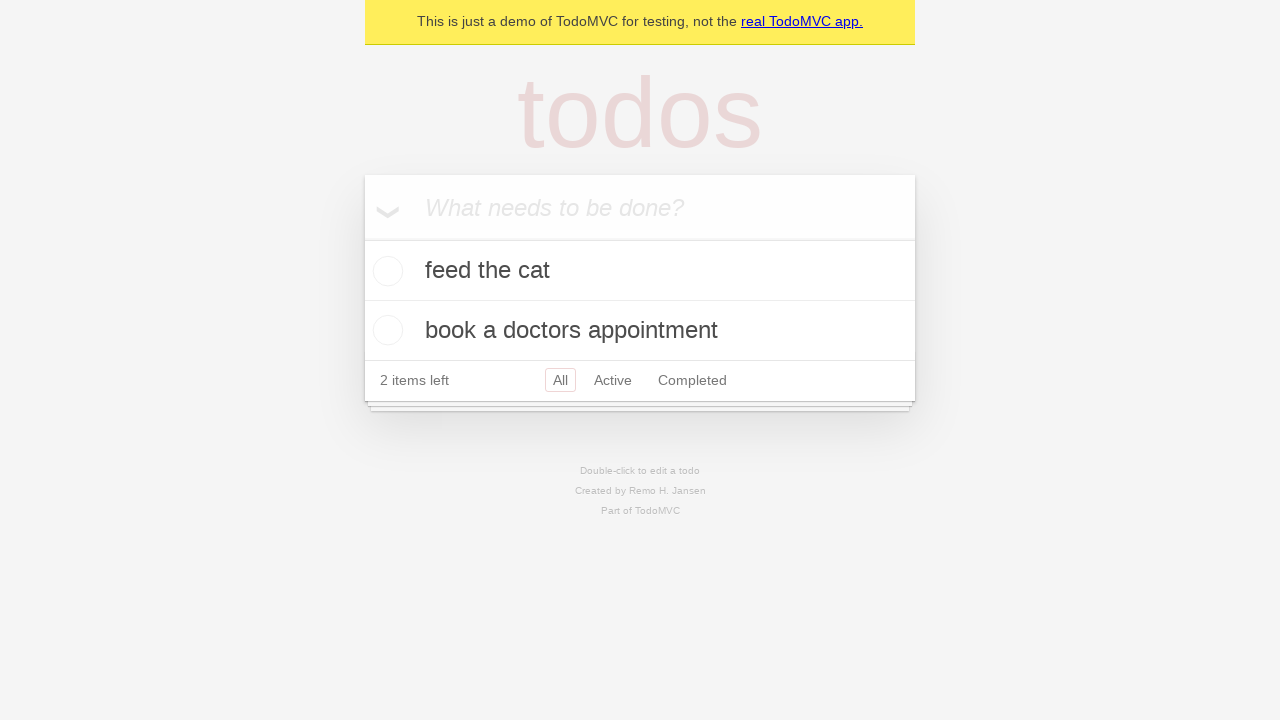

Verified that 'Clear completed' button is hidden when no items are completed
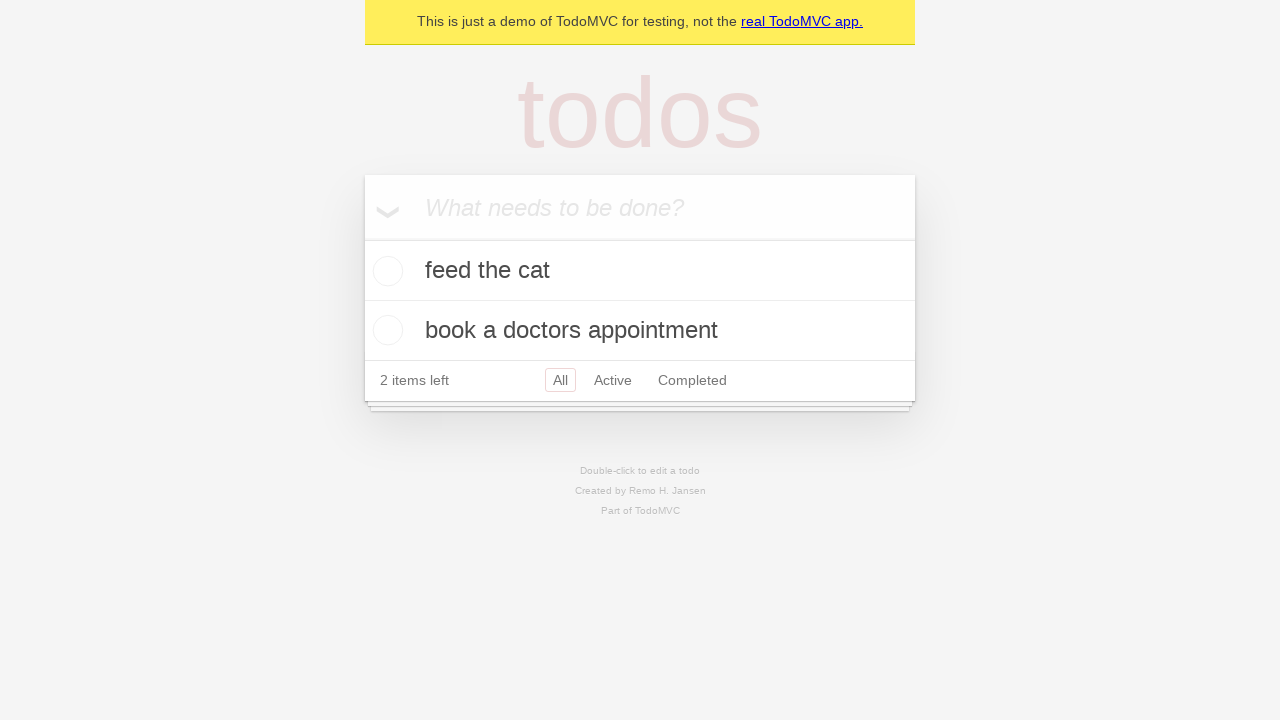

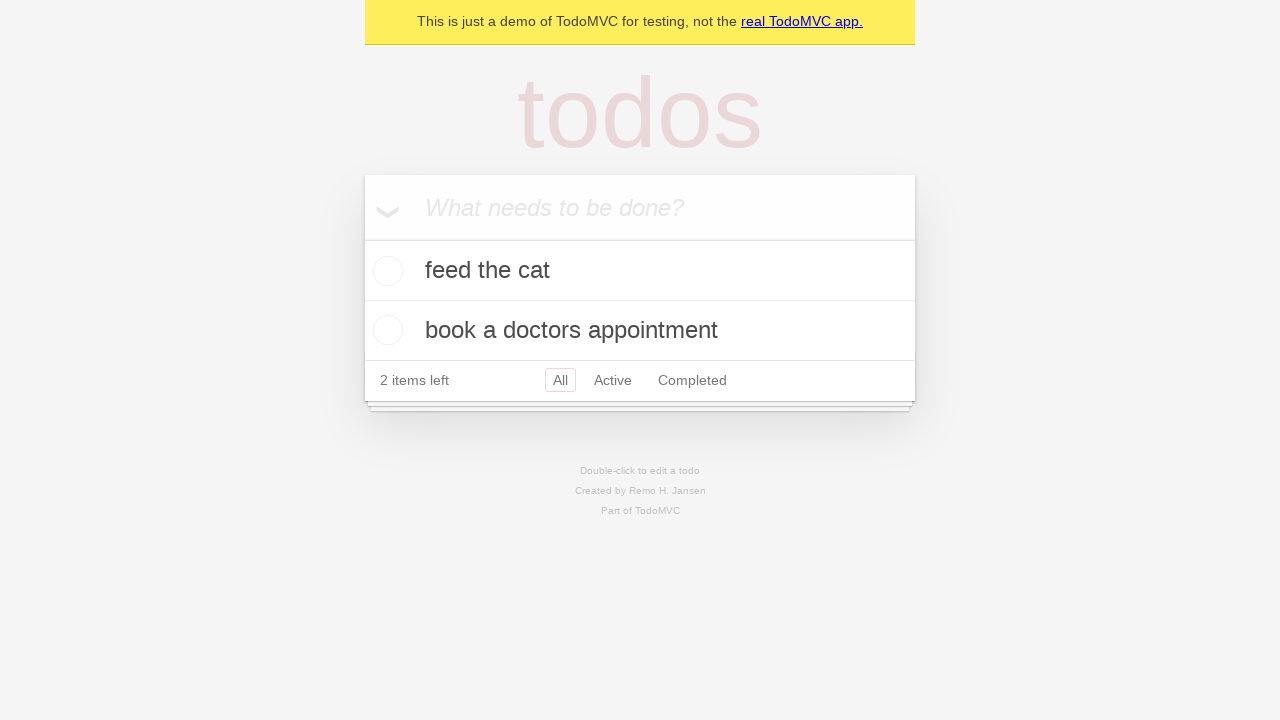